Tests finding a link by calculated text value, clicking it, then filling out a multi-field form with personal information (first name, last name, city, country) and submitting it.

Starting URL: http://suninjuly.github.io/find_link_text

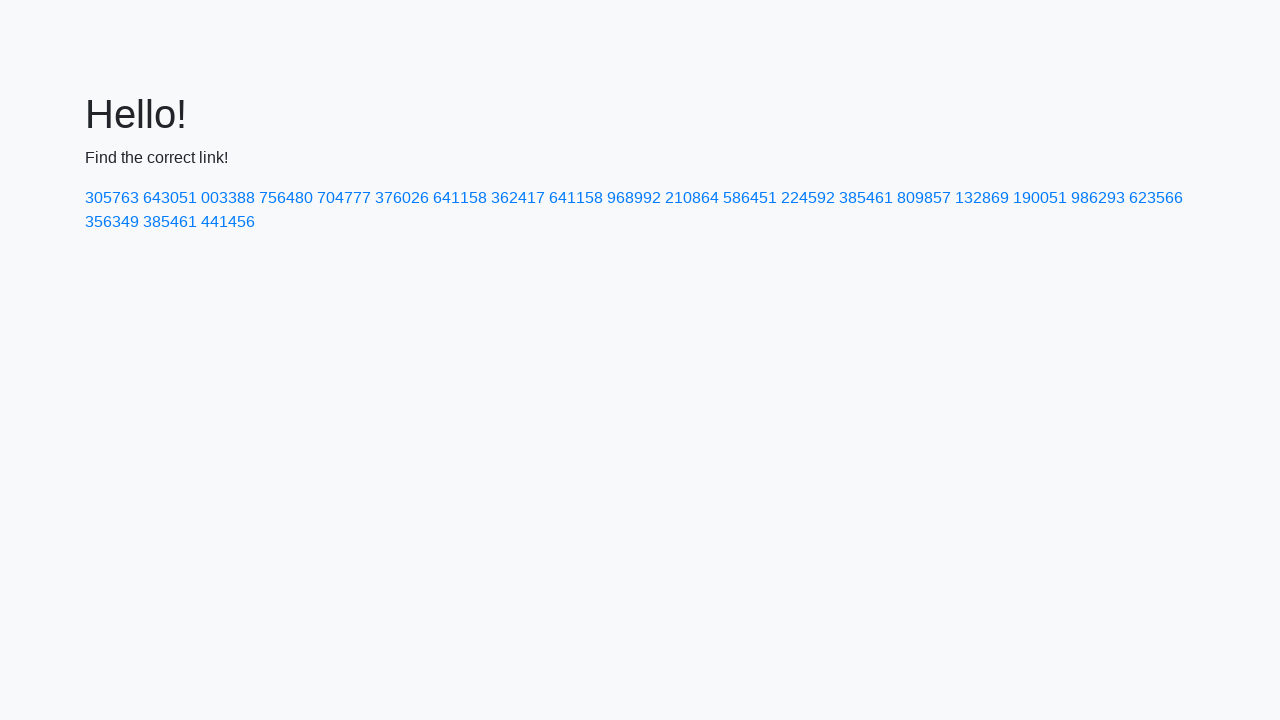

Clicked link with calculated text value '224592' at (808, 198) on text=224592
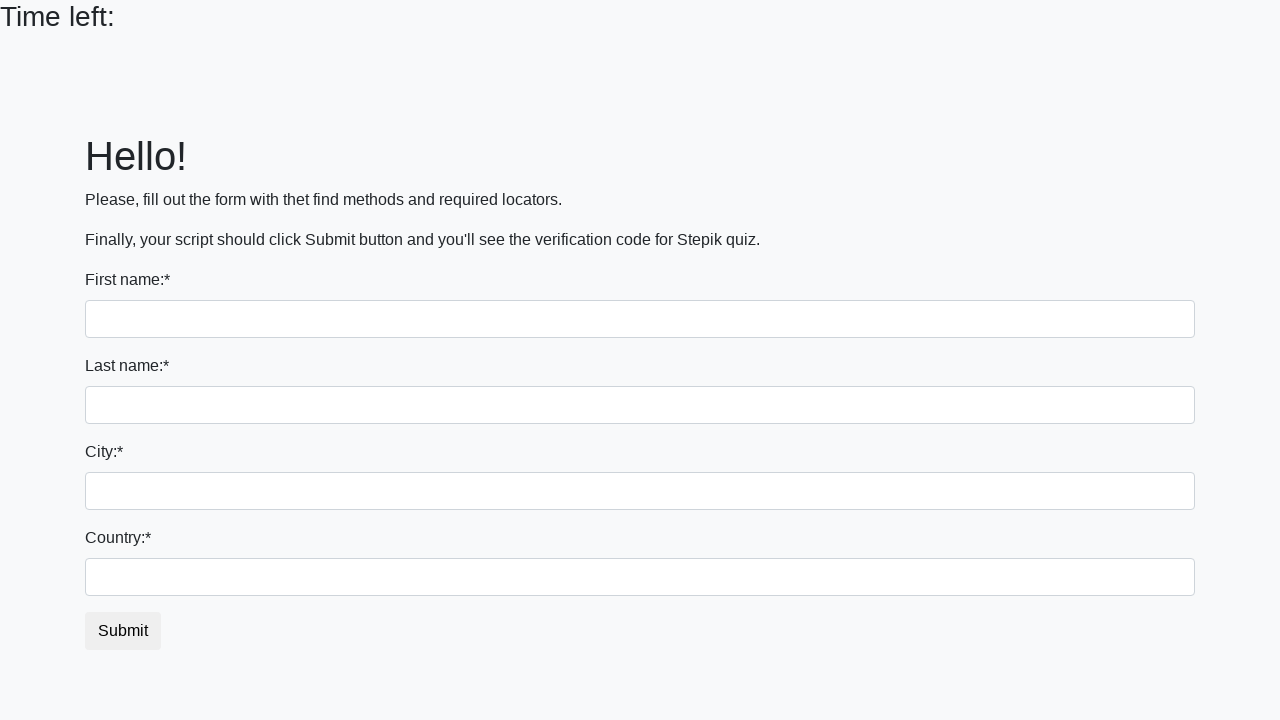

Filled first name field with 'Ivan' on input
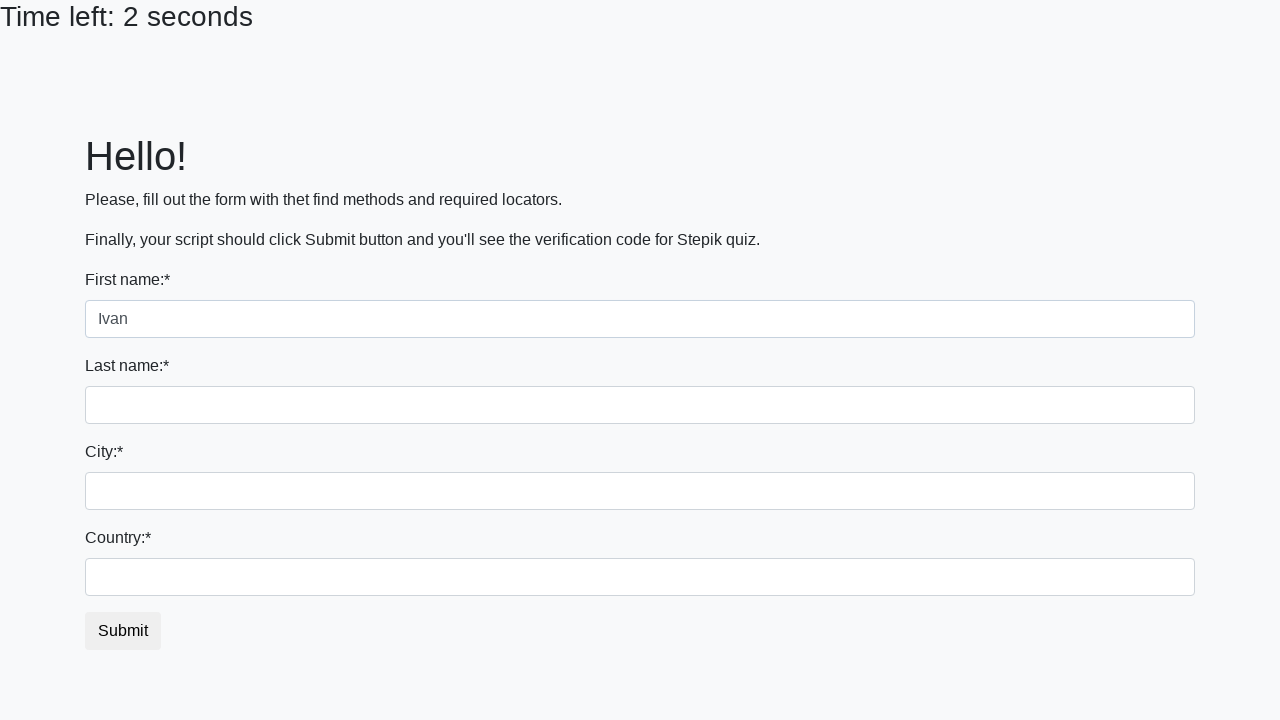

Filled last name field with 'Petrov' on input[name='last_name']
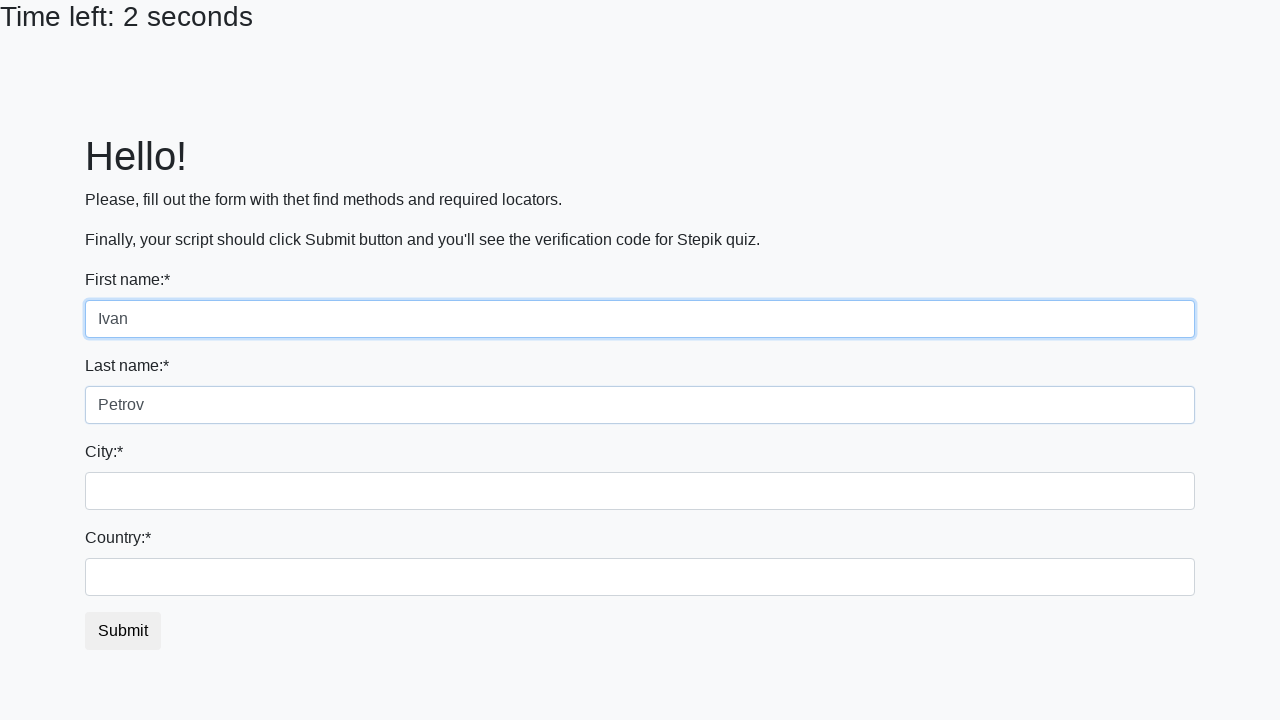

Filled city field with 'Smolensk' on .form-control.city
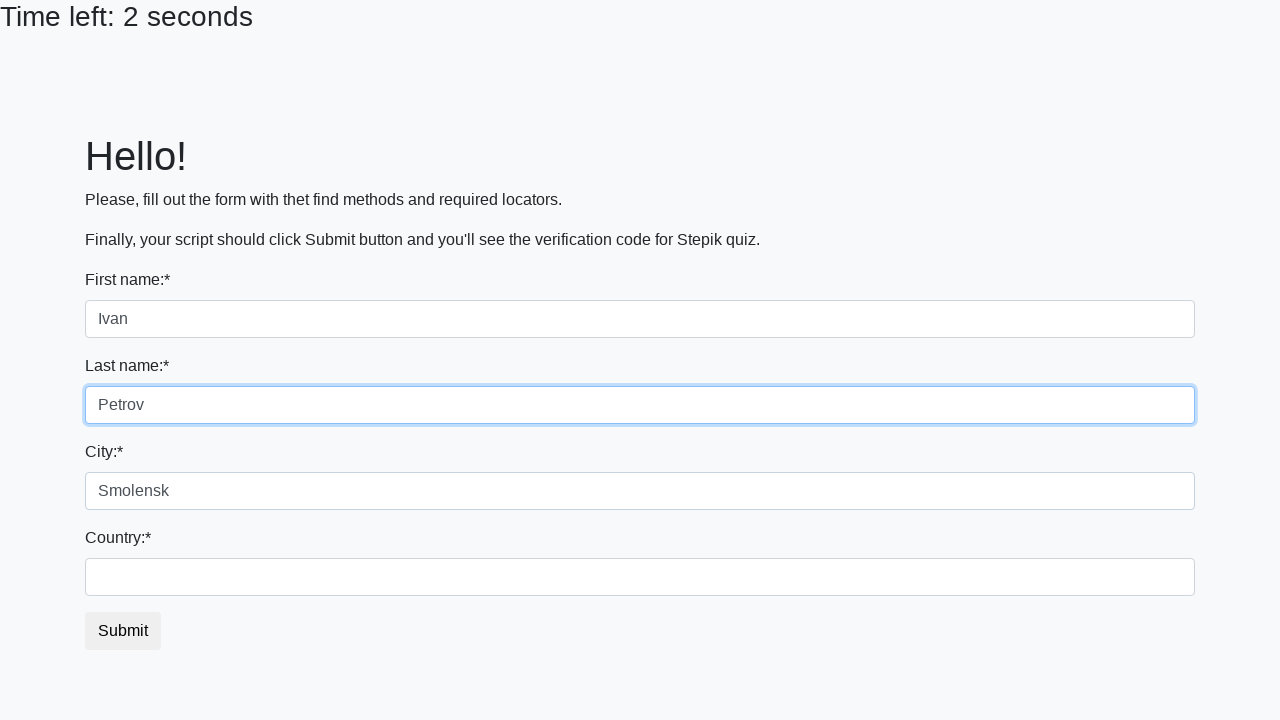

Filled country field with 'Russia' on #country
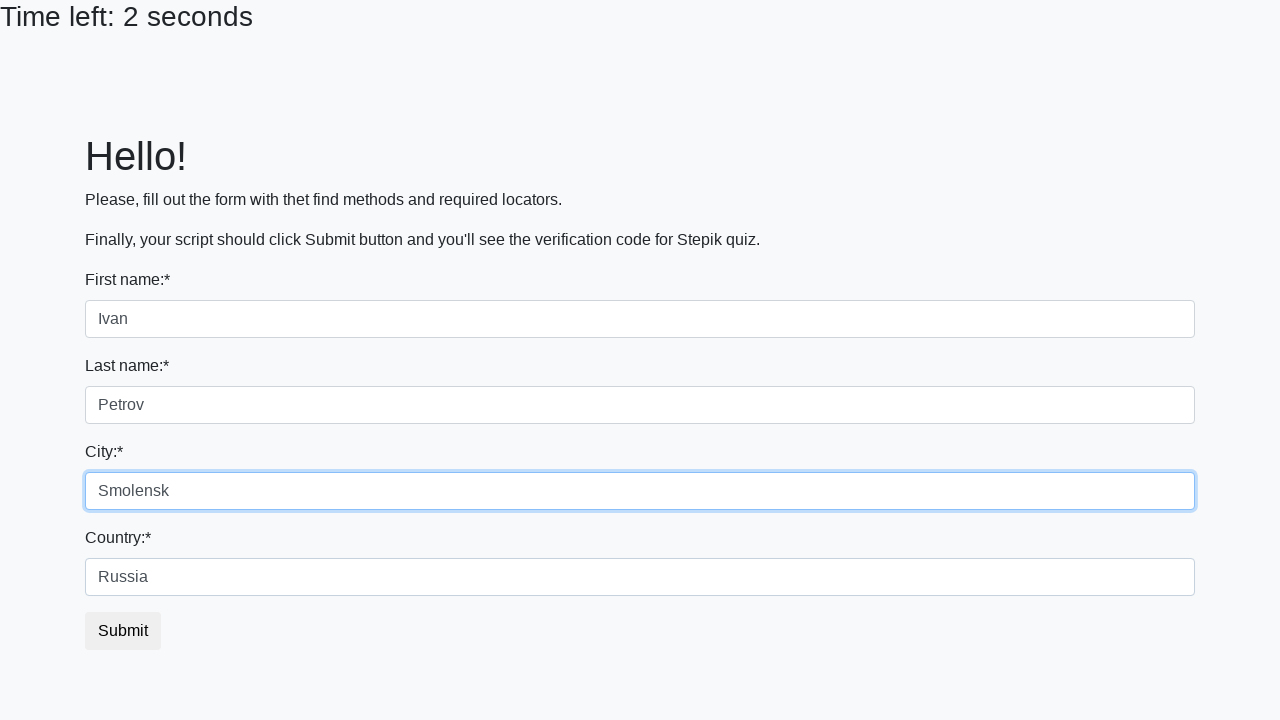

Clicked submit button to submit the form at (123, 631) on button.btn
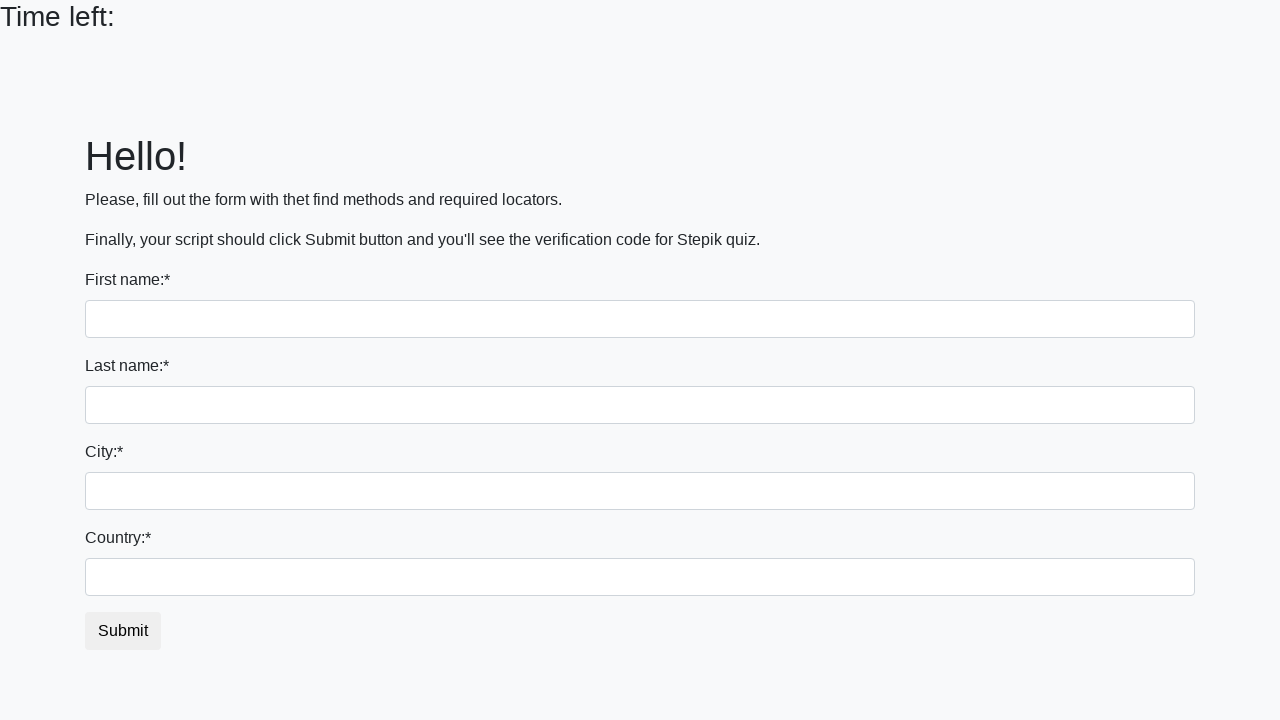

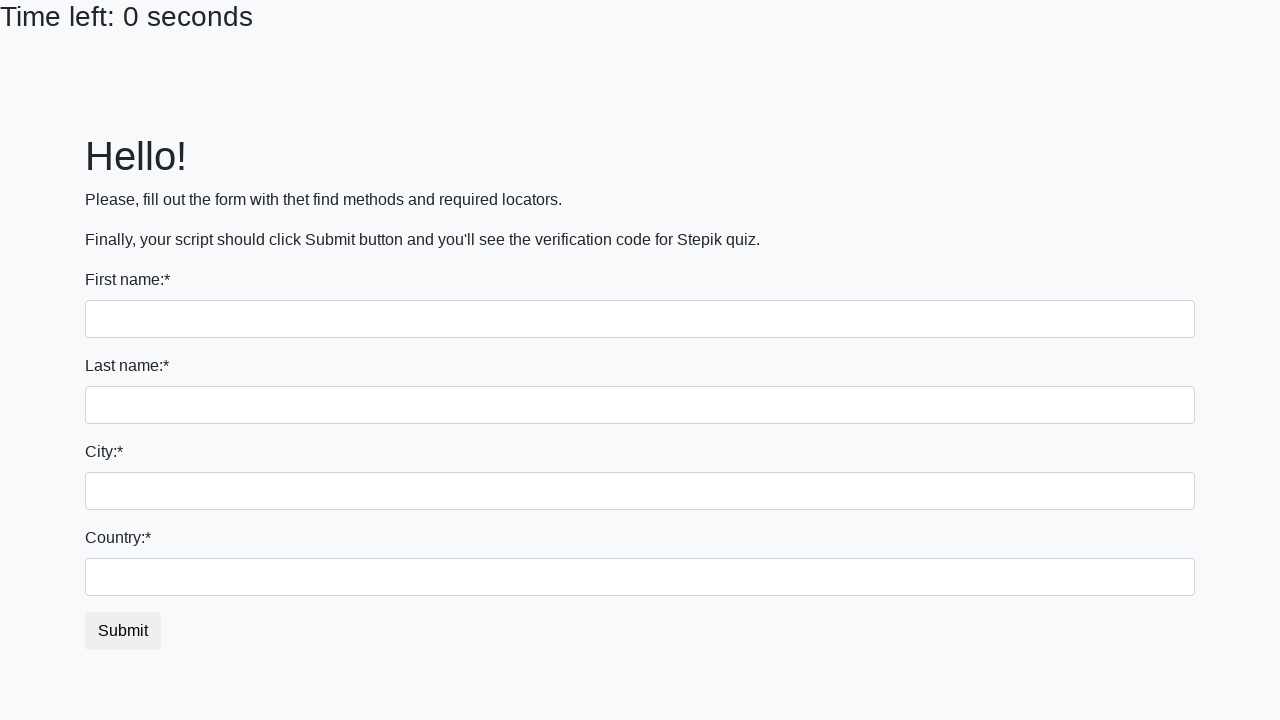